Tests Flipkart navigation menu by hovering over each main menu item to trigger dropdown displays

Starting URL: https://www.flipkart.com/

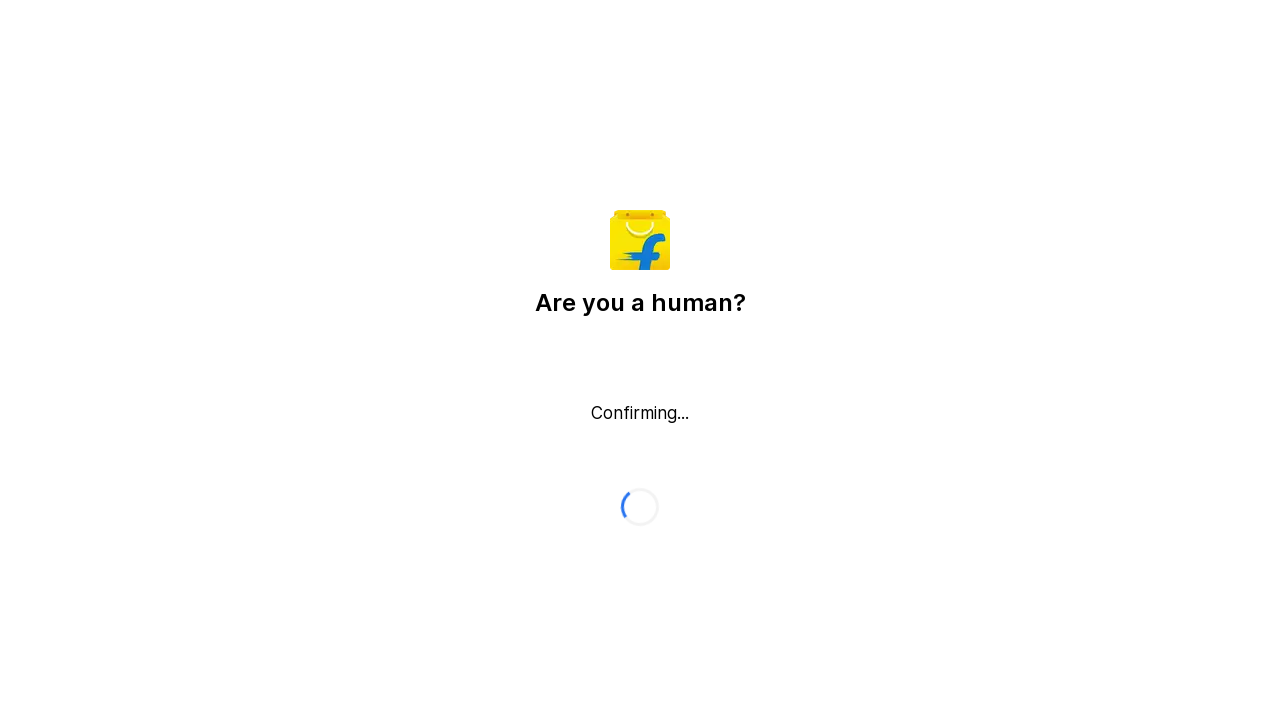

Pressed Escape key to close any popups
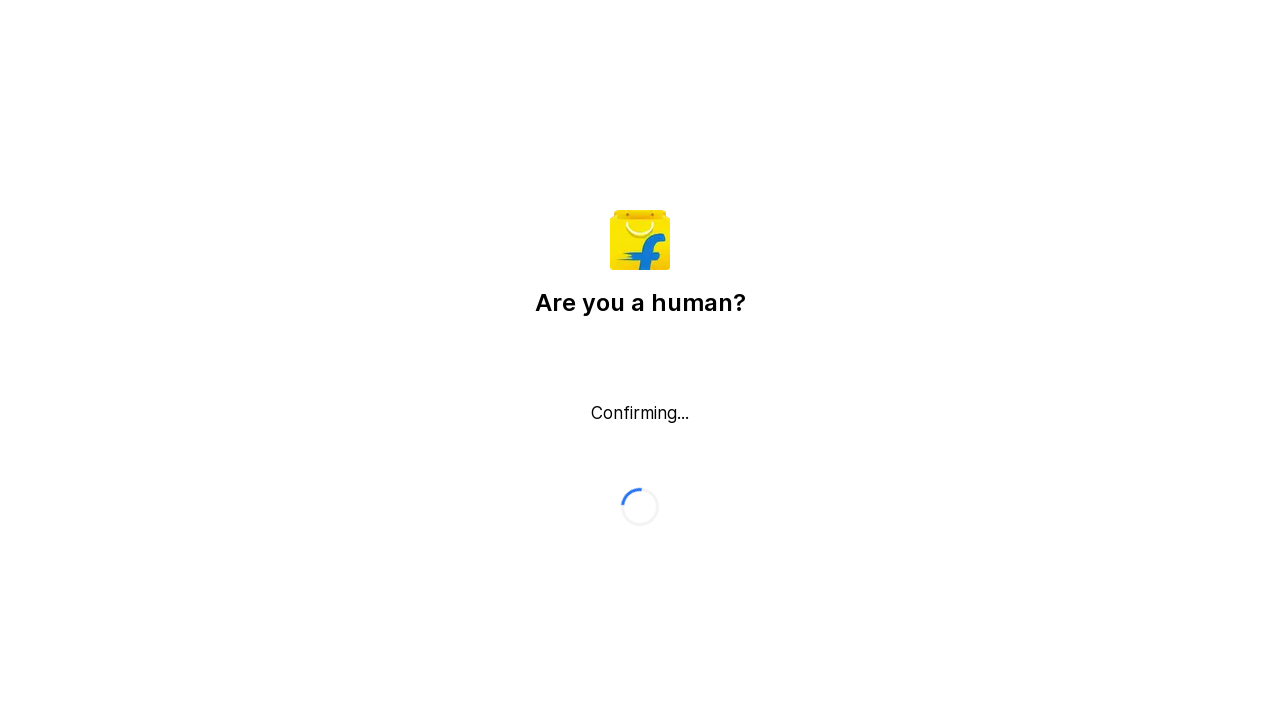

Retrieved all main menu items from Flipkart navigation
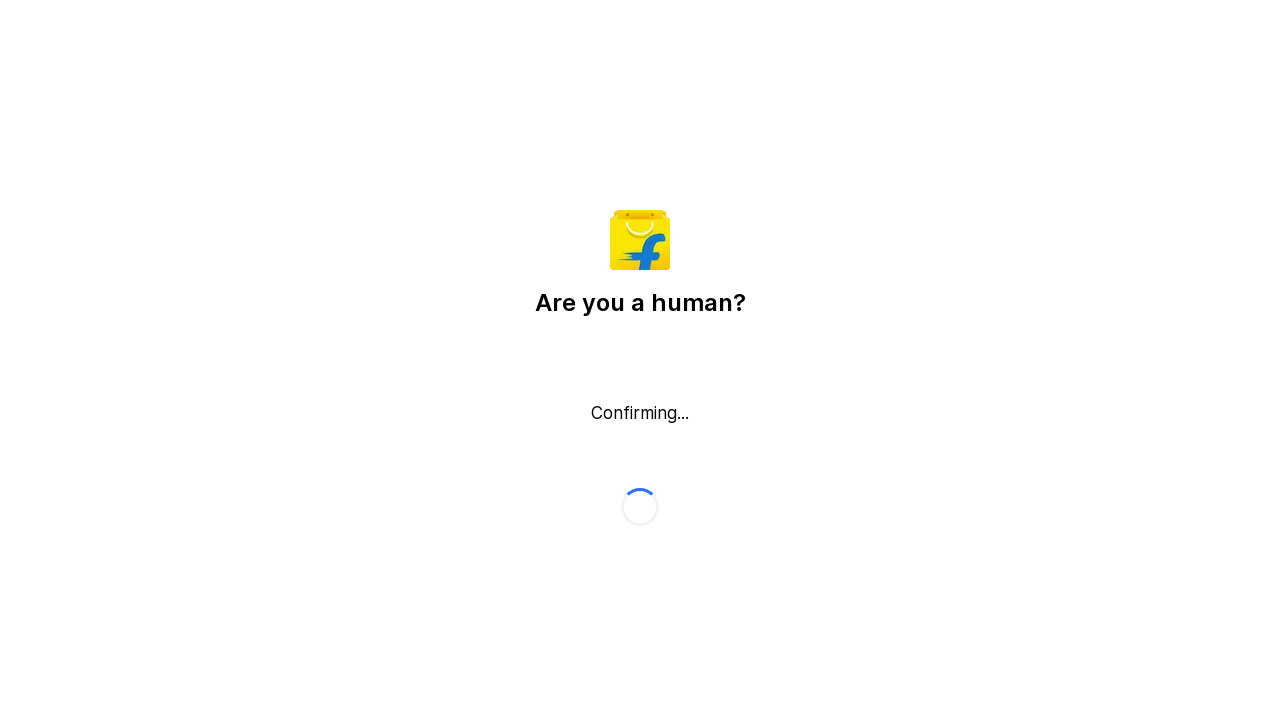

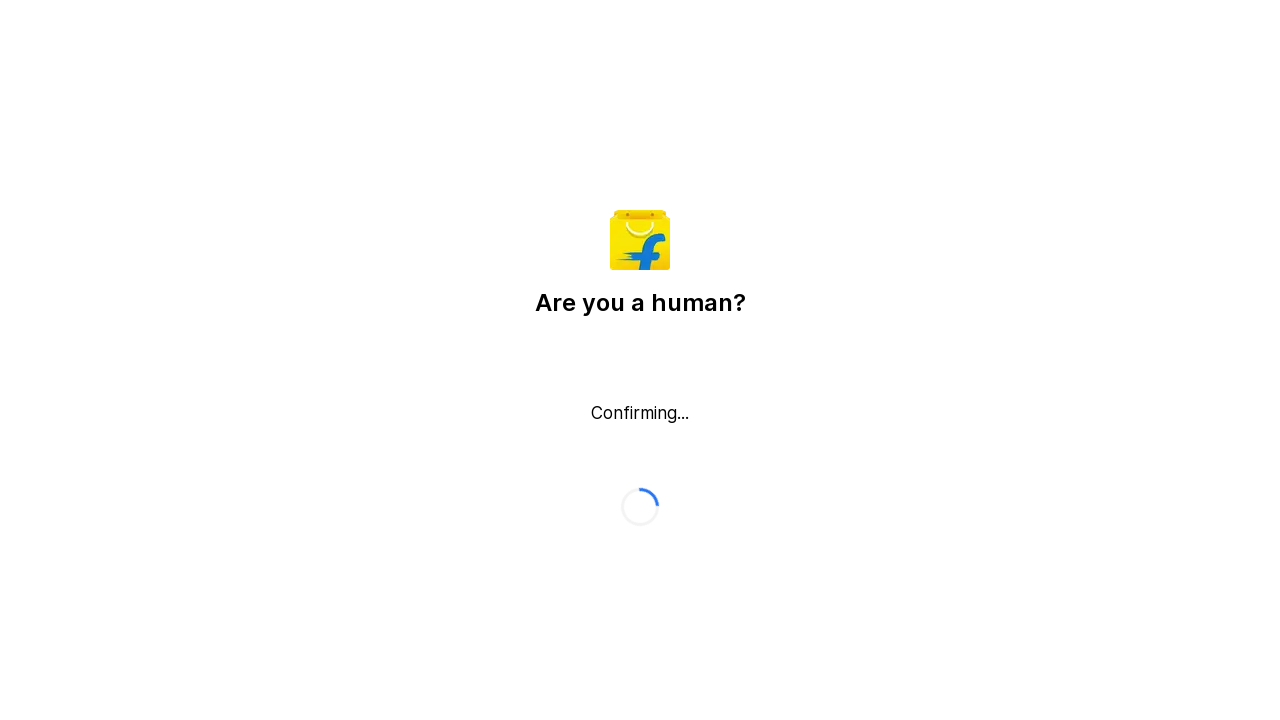